Tests dynamic loading functionality by clicking a start button and verifying that "Hello World!" text appears after loading

Starting URL: http://the-internet.herokuapp.com/dynamic_loading/2

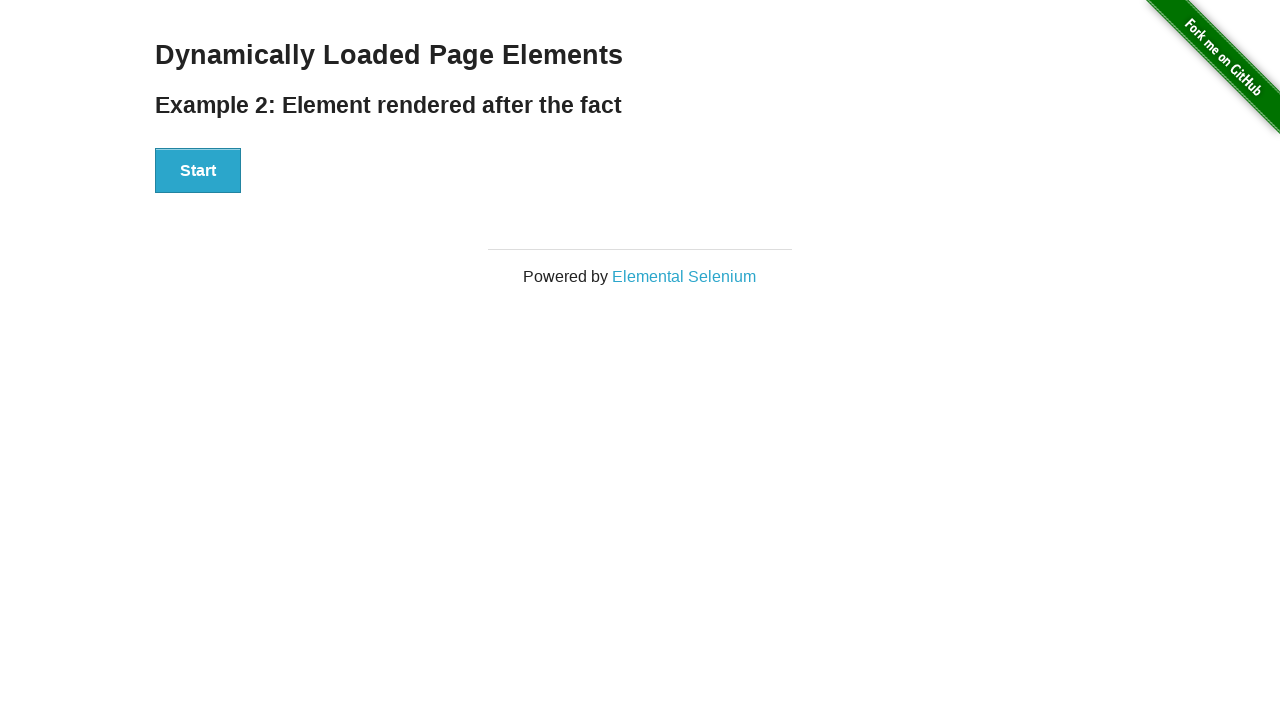

Clicked the start button to trigger dynamic loading at (198, 171) on xpath=//div[@id='start']/button
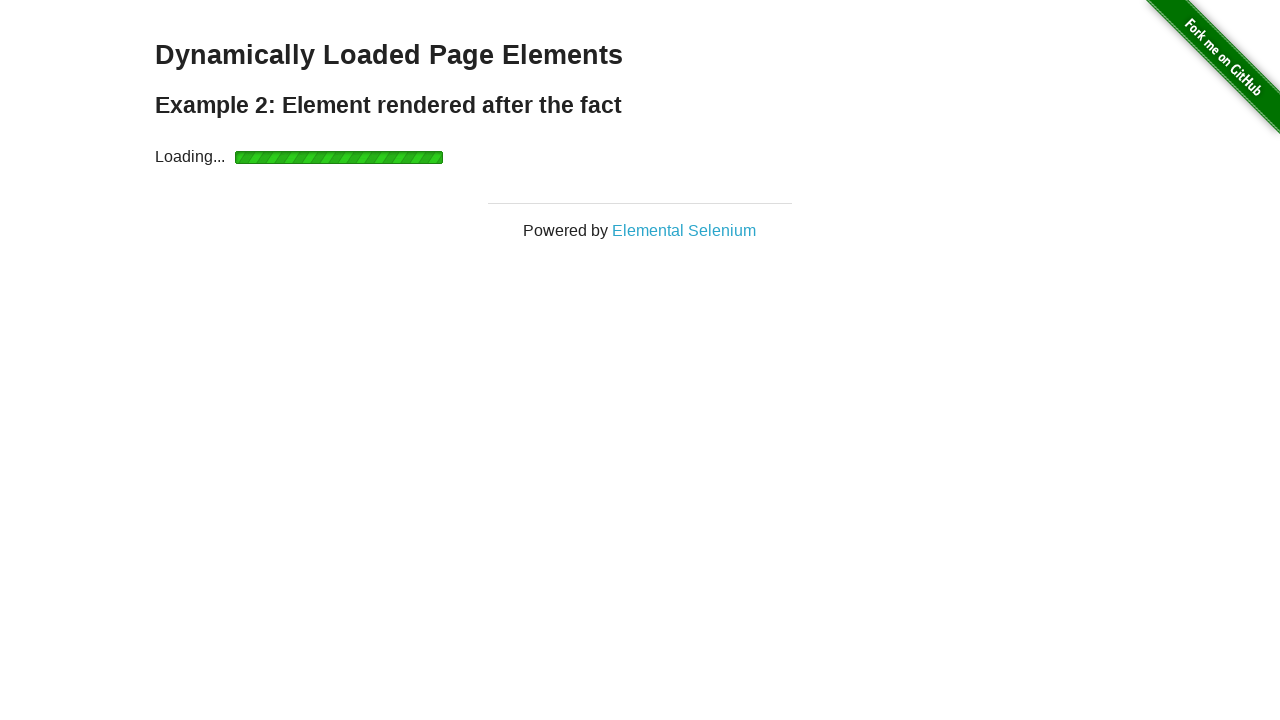

Waited for dynamically loaded content (#finish) to become visible
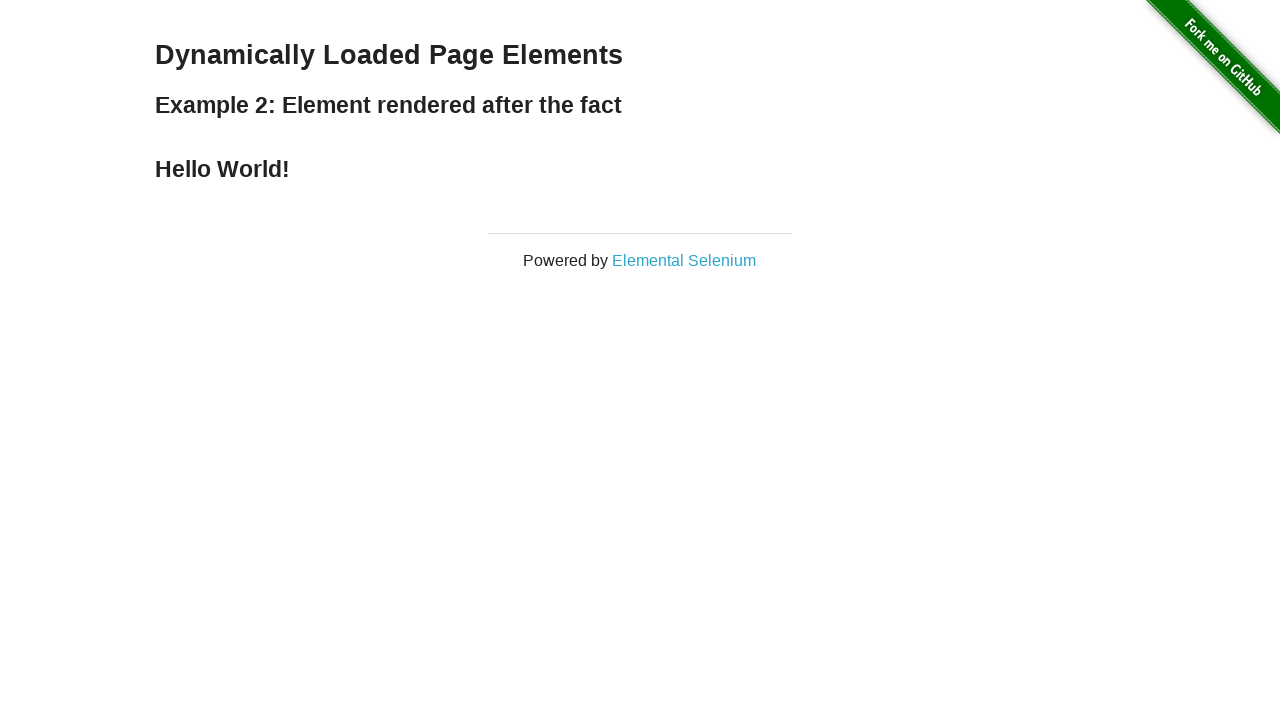

Located the #finish element
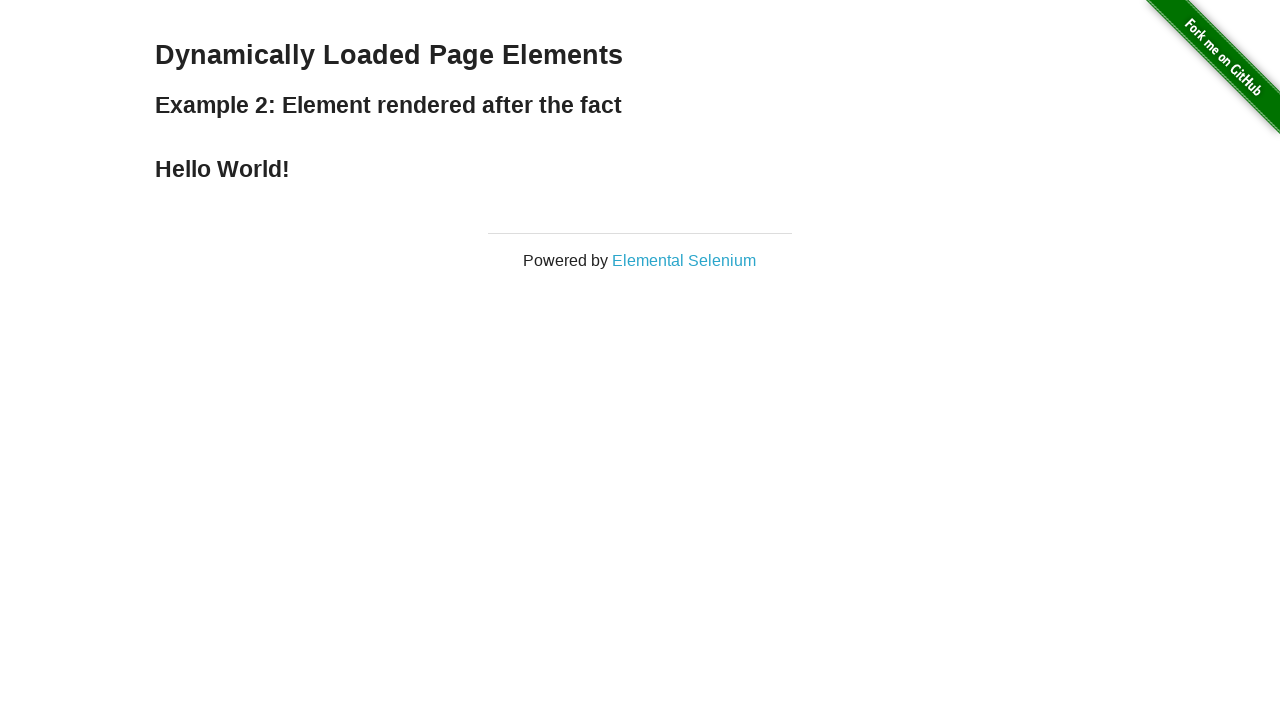

Verified that the finish element contains 'Hello World!'
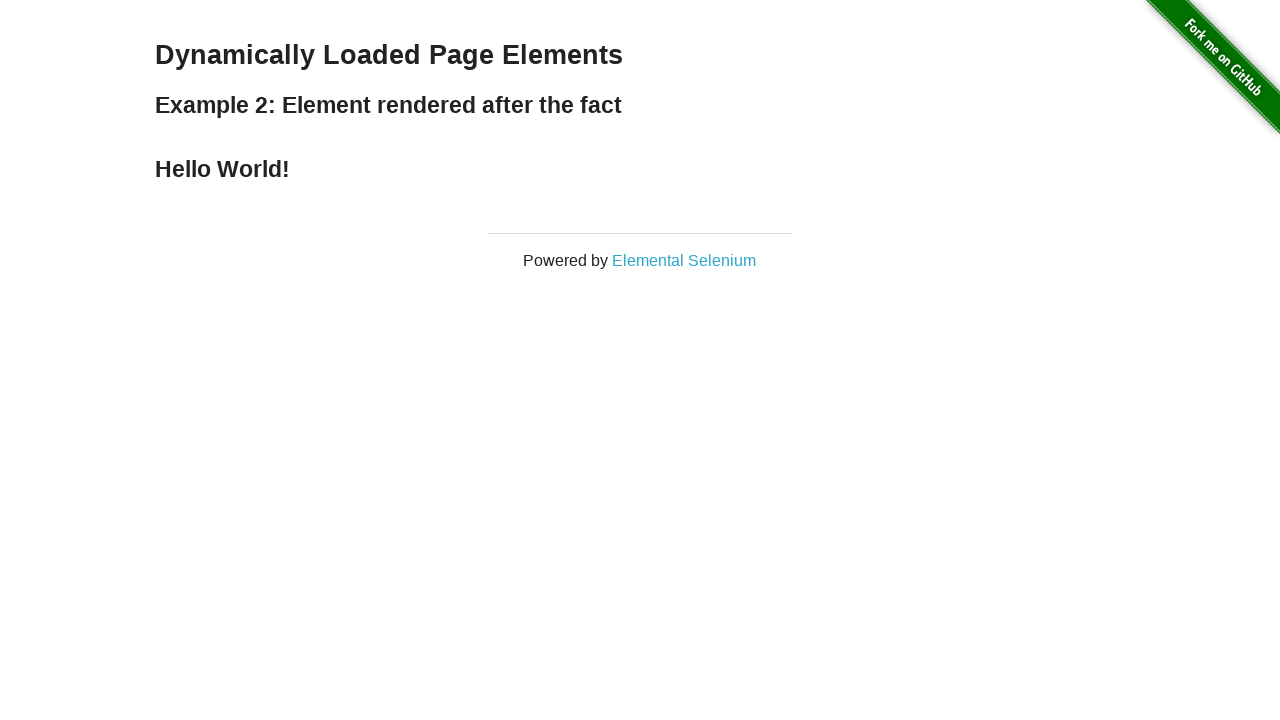

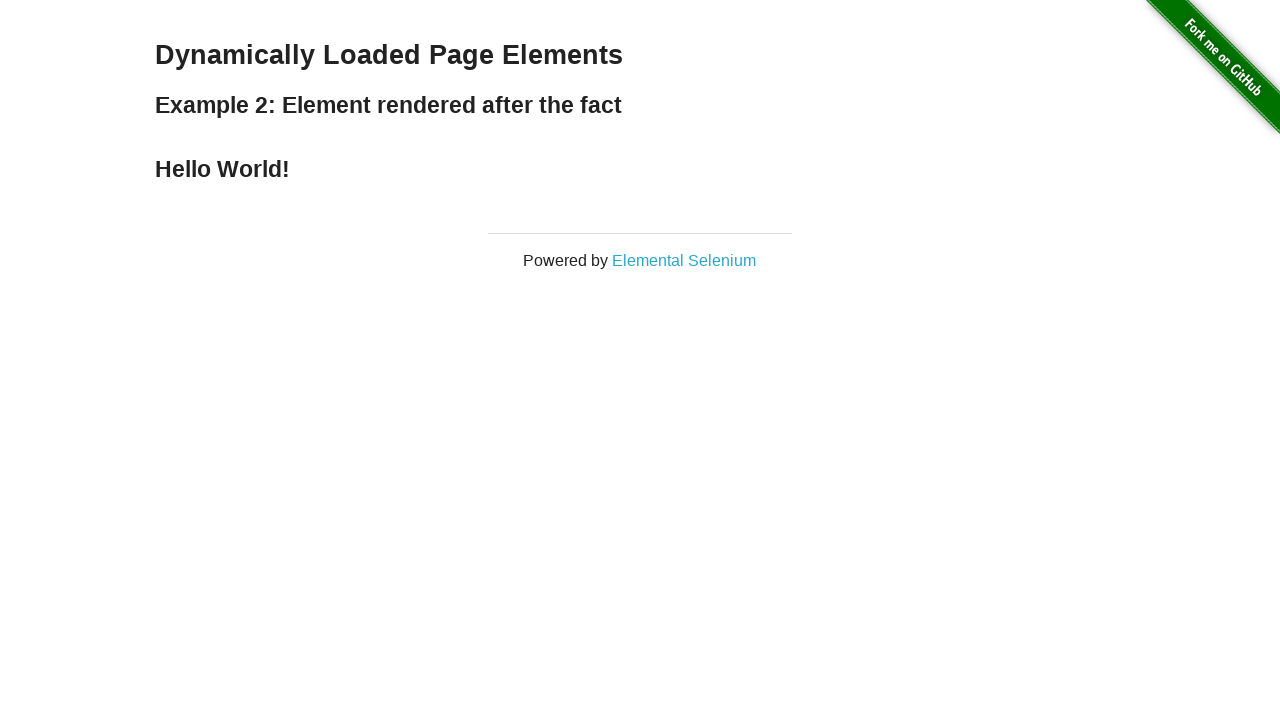